Tests clicking a button that triggers a JavaScript alert and verifies the alert text before accepting it

Starting URL: https://demoqa.com/alerts

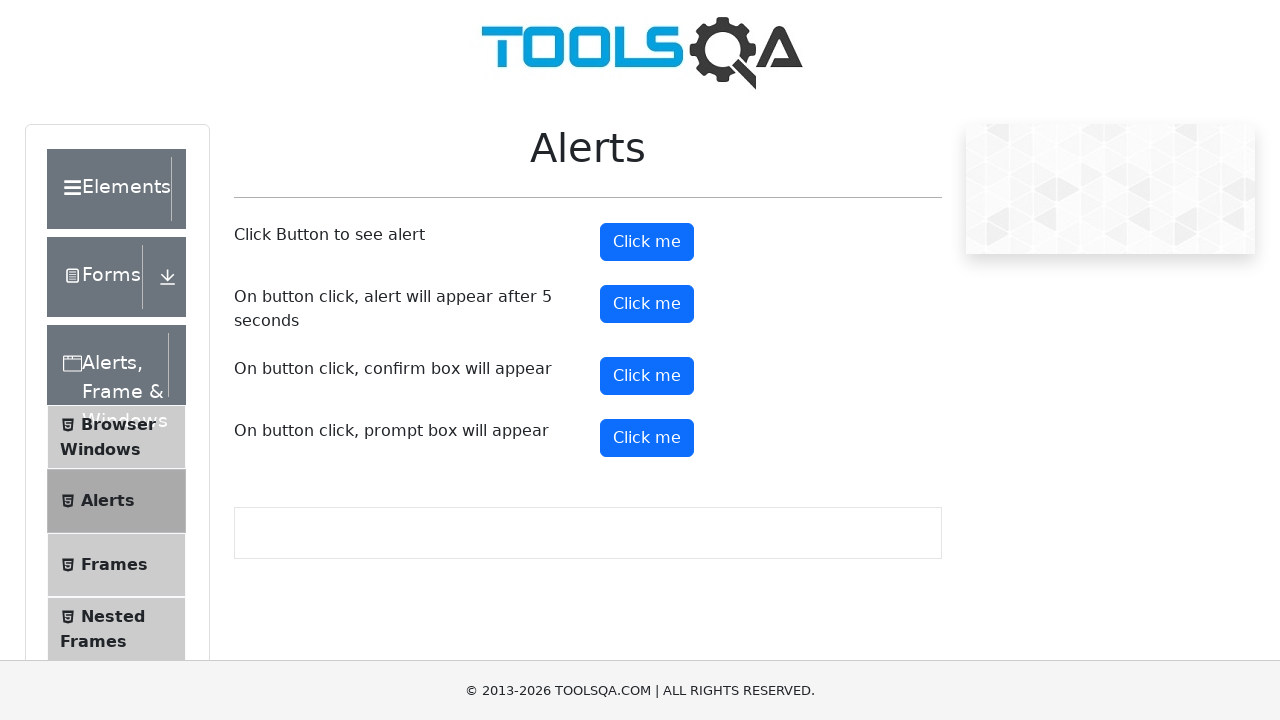

Clicked alert button at (647, 242) on #alertButton
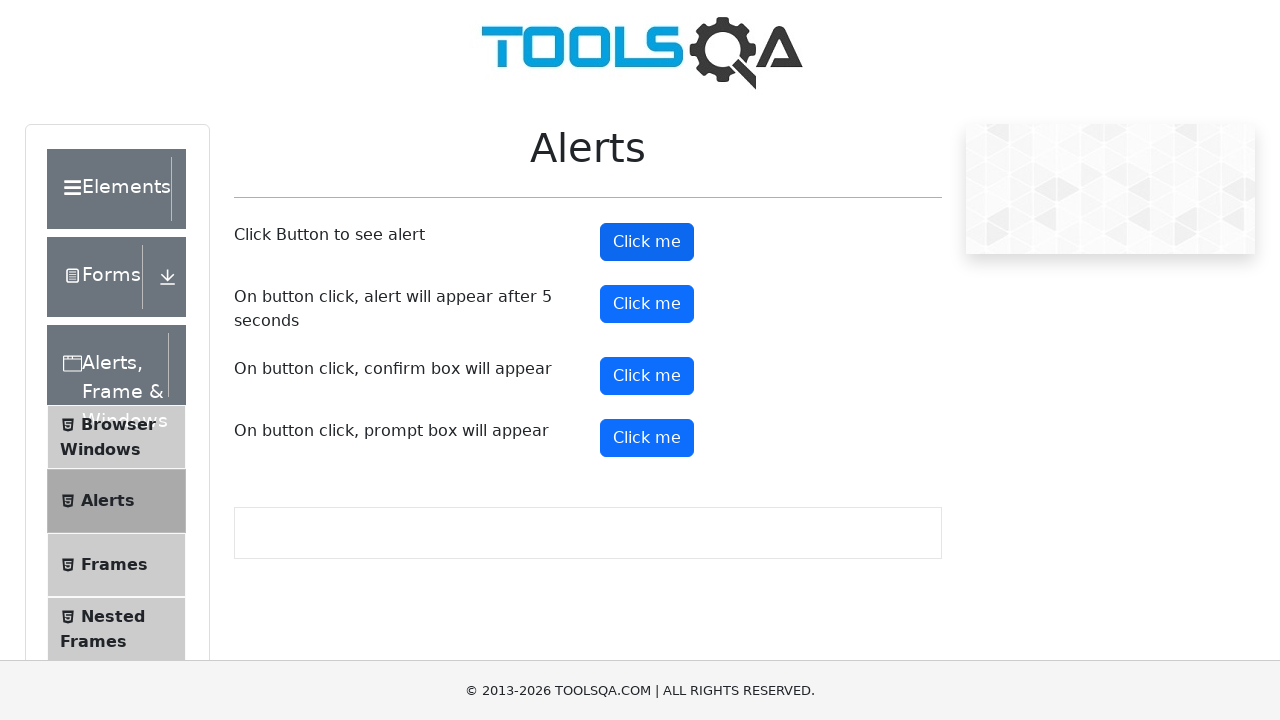

Clicked alert button and accepted dialog at (647, 242) on #alertButton
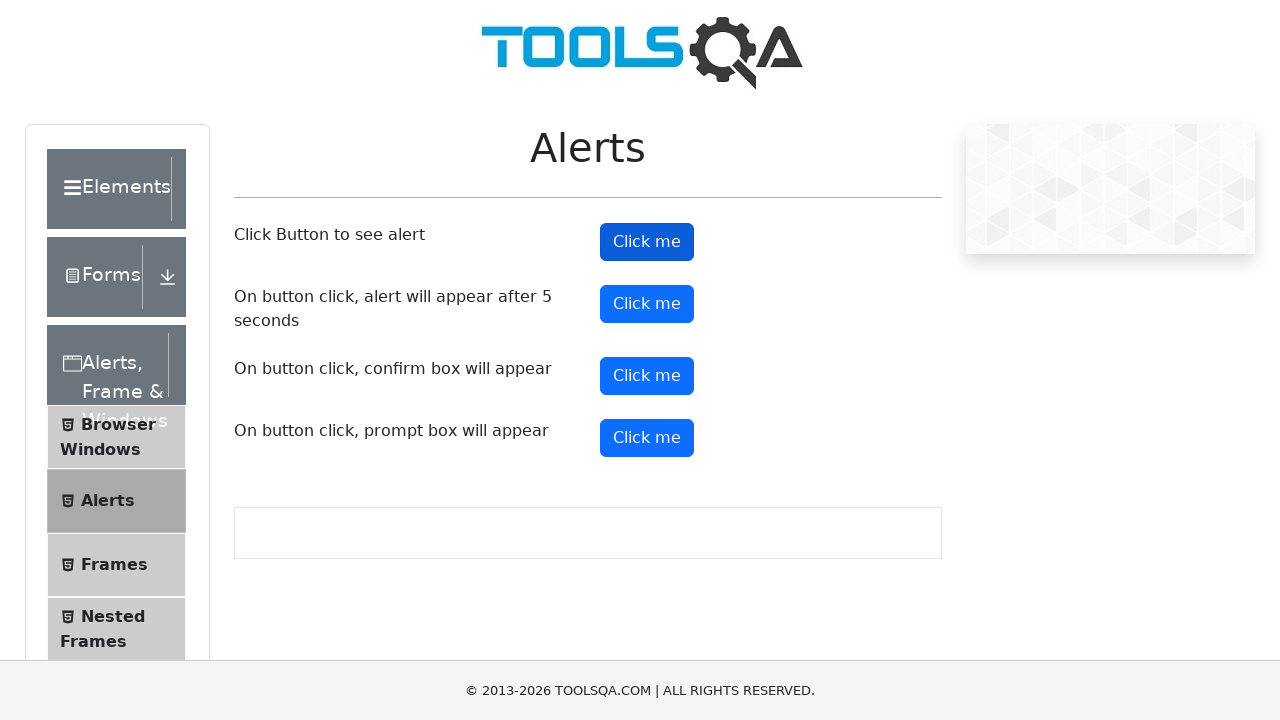

Clicked alert button and captured dialog message: You clicked a button at (647, 242) on #alertButton
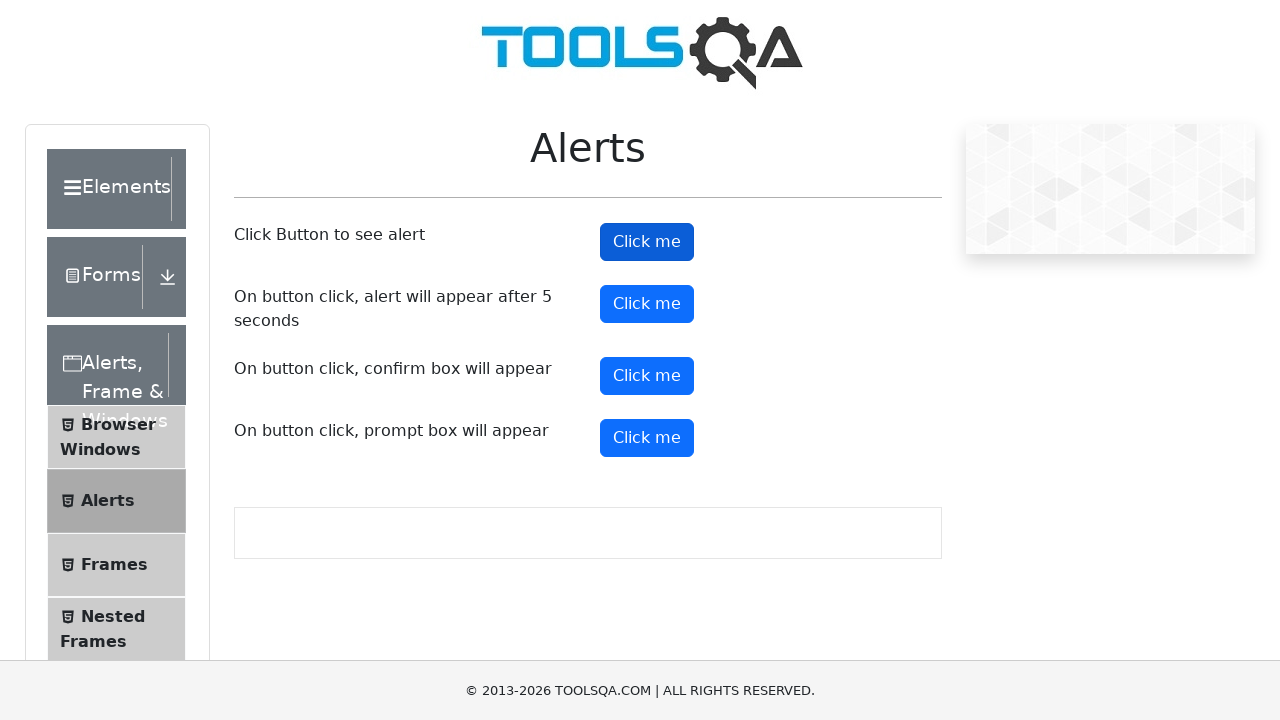

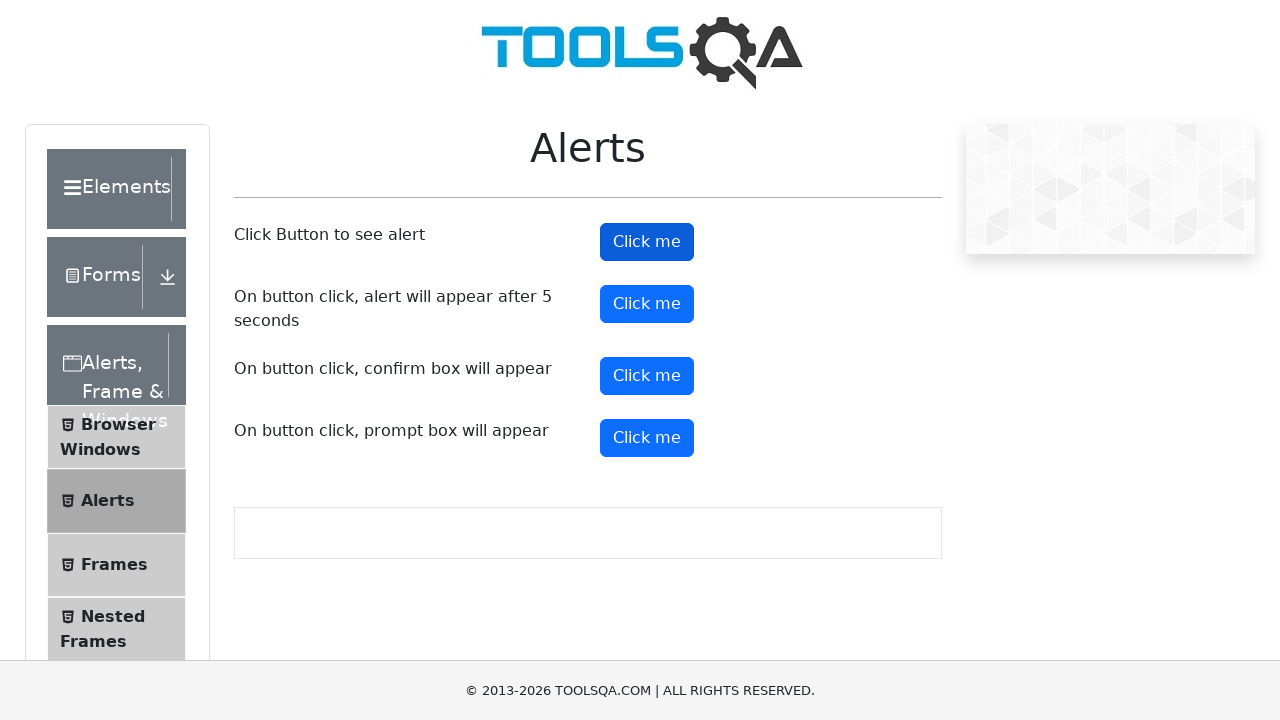